Navigates to the Selenium tutorial page and verifies that link elements are present on the page

Starting URL: http://artoftesting.com/selenium-tutorial.html

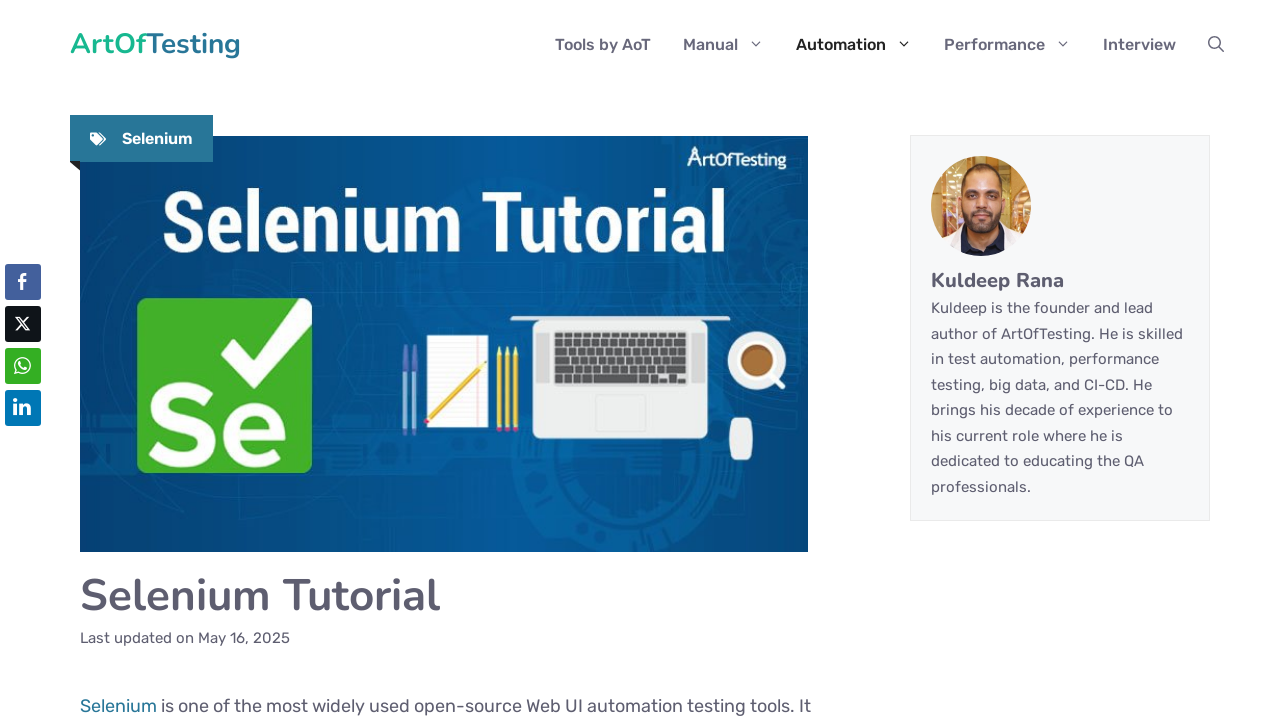

Navigated to Selenium tutorial page
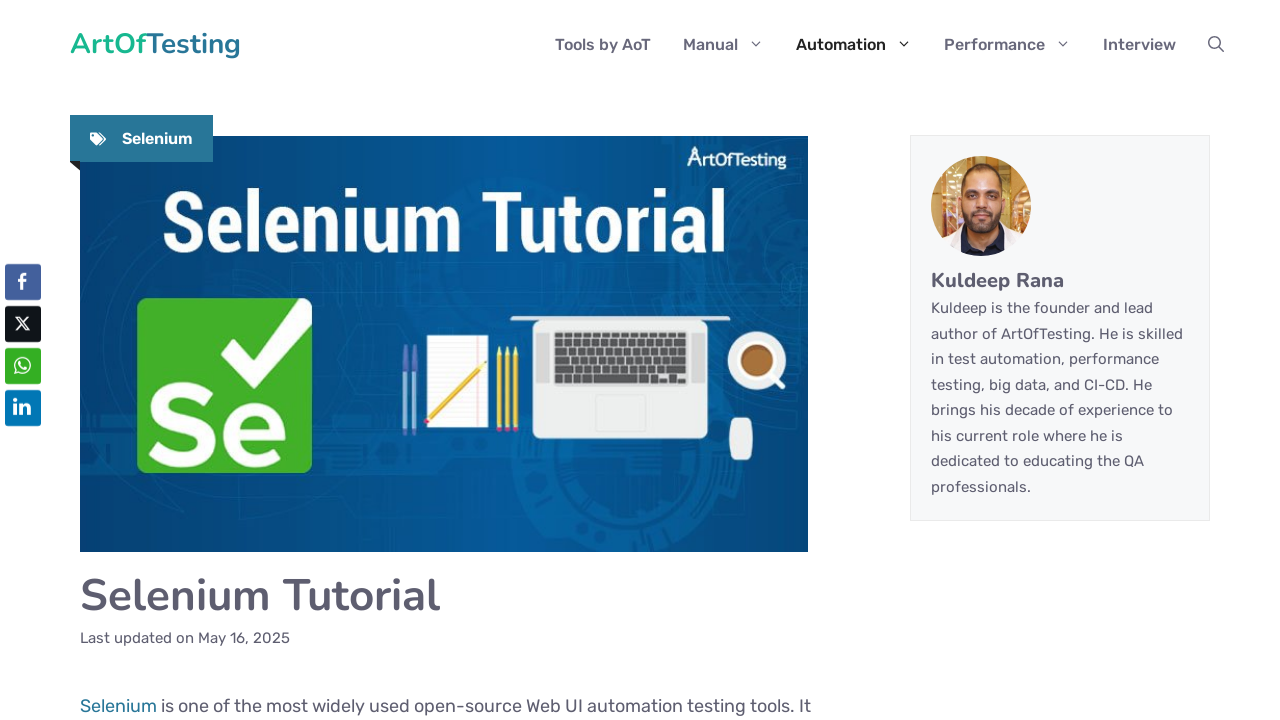

Waited for link elements to be present on the page
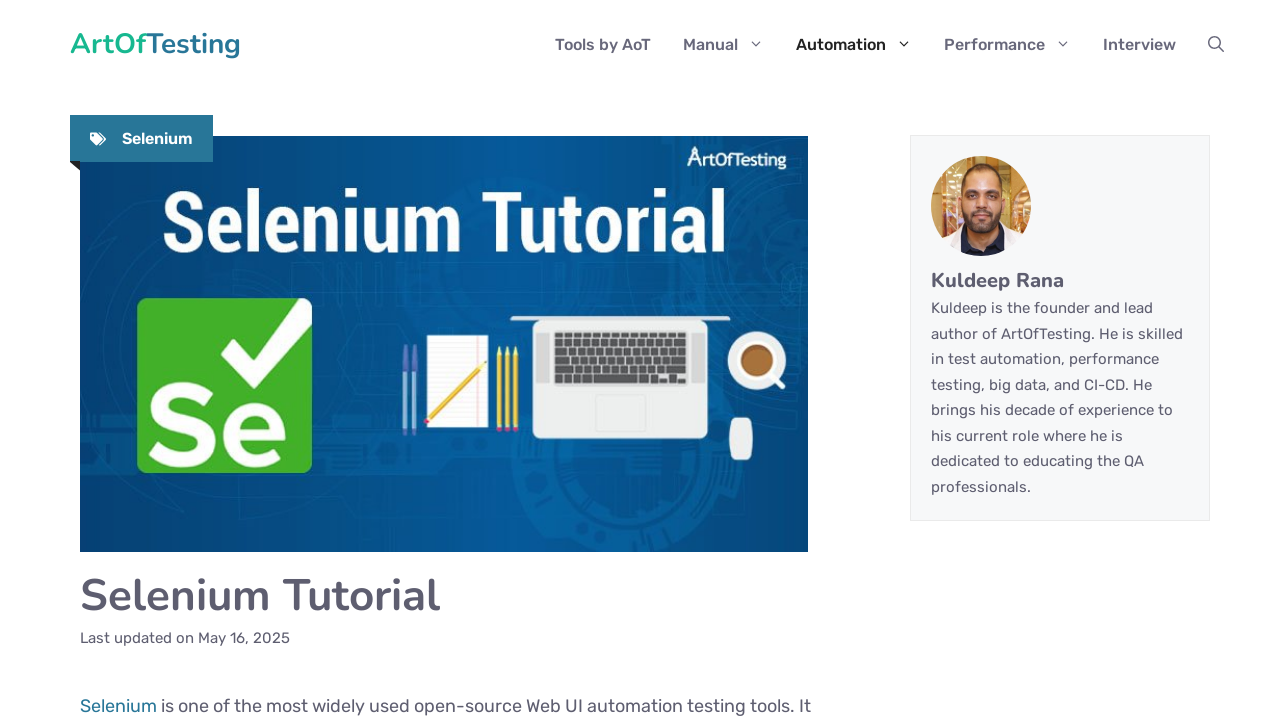

Located all link elements on the page
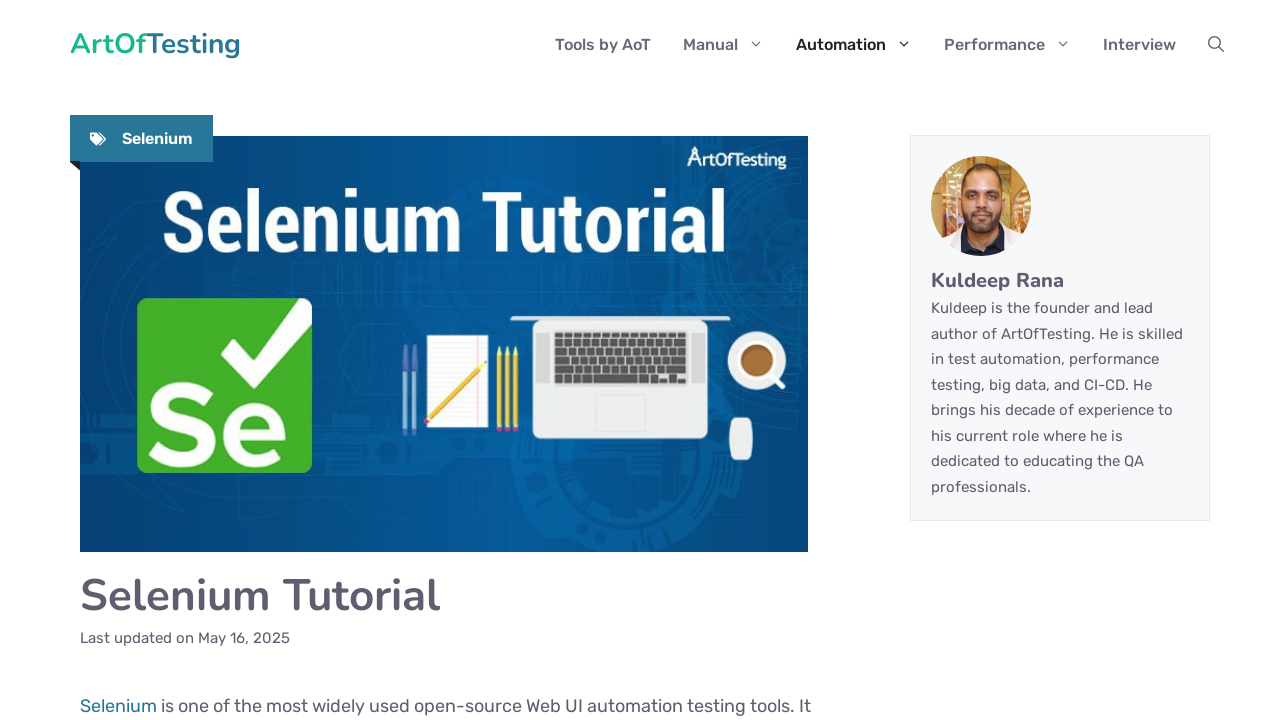

Verified that multiple links are present on the page
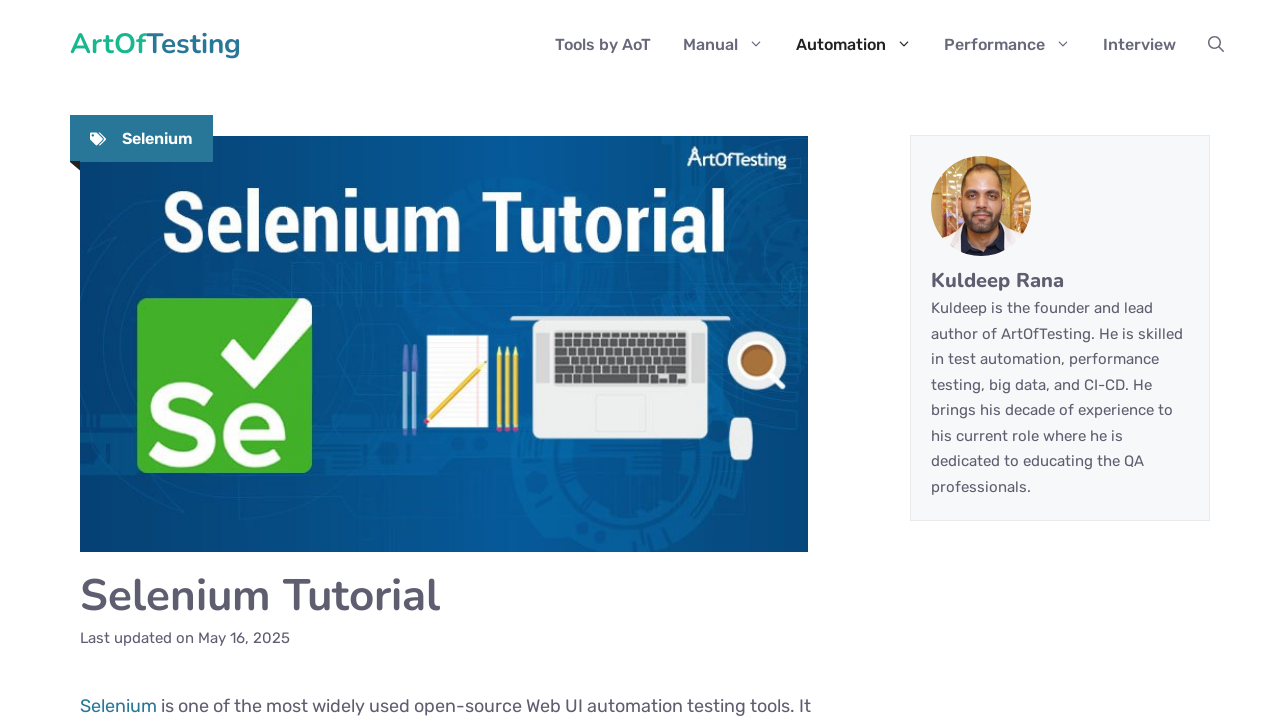

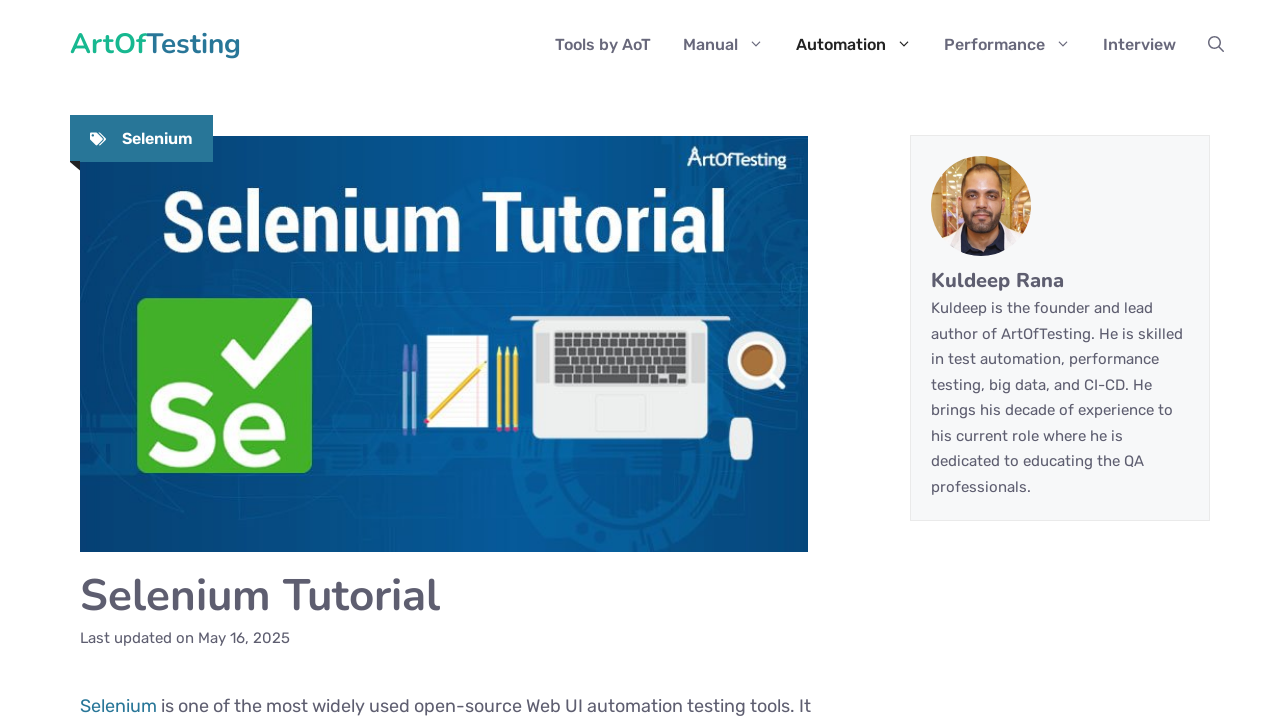